Tests navigation to the Draw in canvas page by clicking its link and verifying the URL and page title

Starting URL: https://bonigarcia.dev/selenium-webdriver-java/

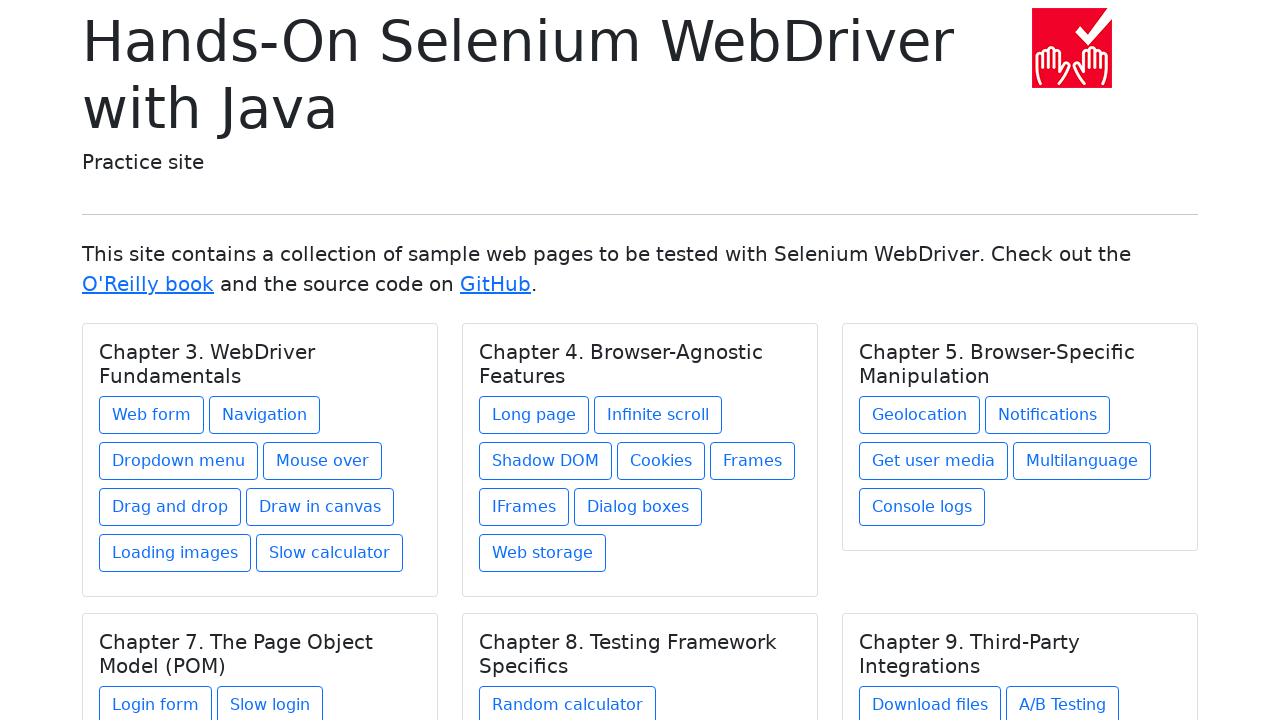

Clicked 'Draw in canvas' link at (320, 507) on text=Draw in canvas
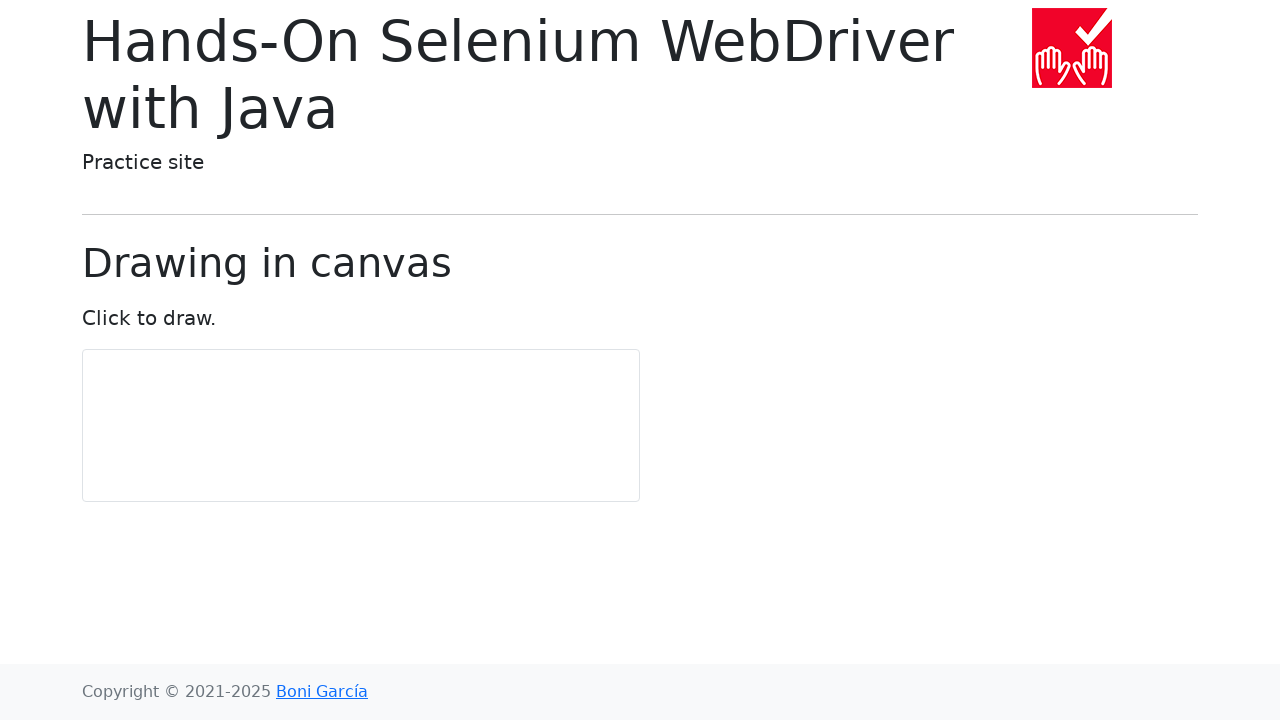

Draw in canvas page loaded and title element appeared
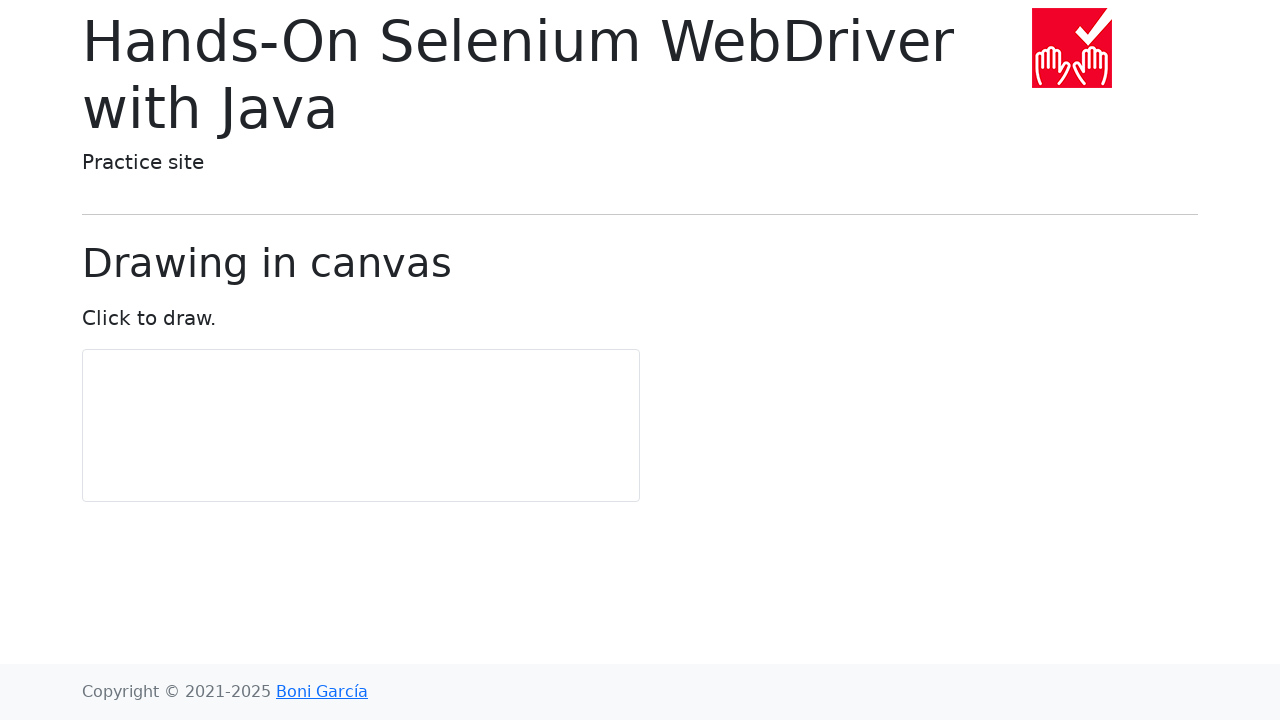

Verified URL is correct: https://bonigarcia.dev/selenium-webdriver-java/draw-in-canvas.html
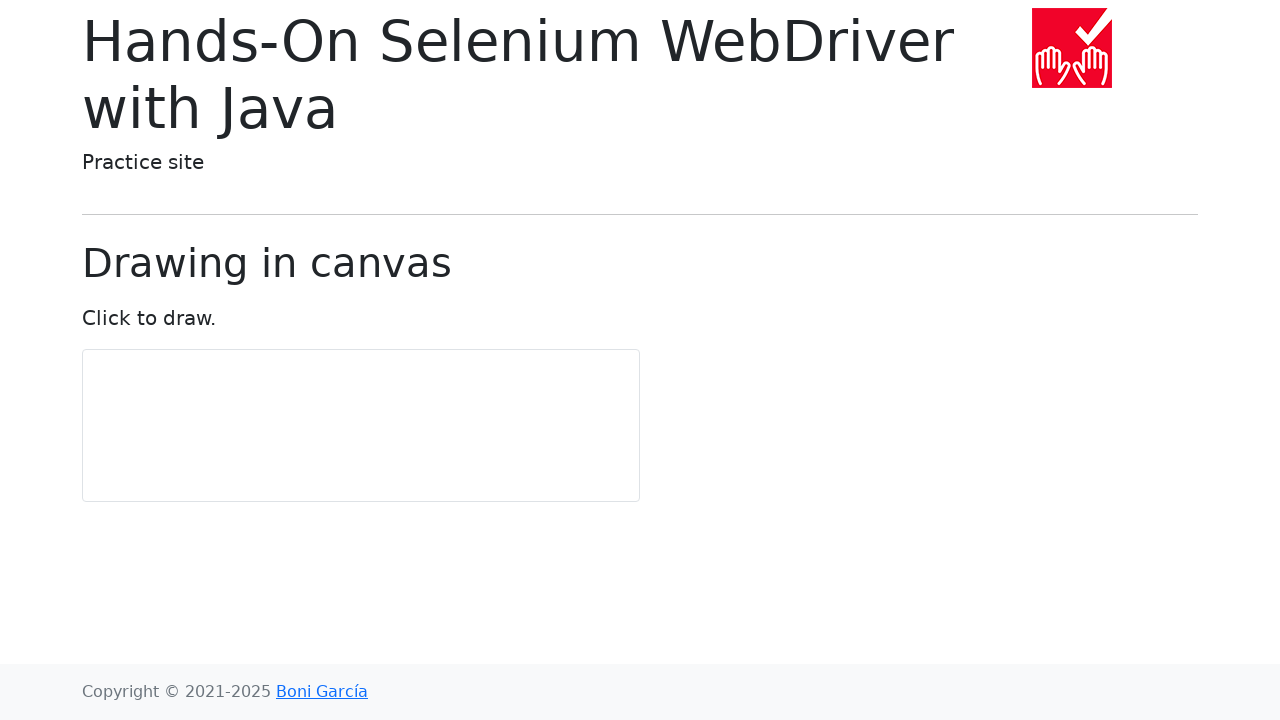

Verified page title is 'Drawing in canvas'
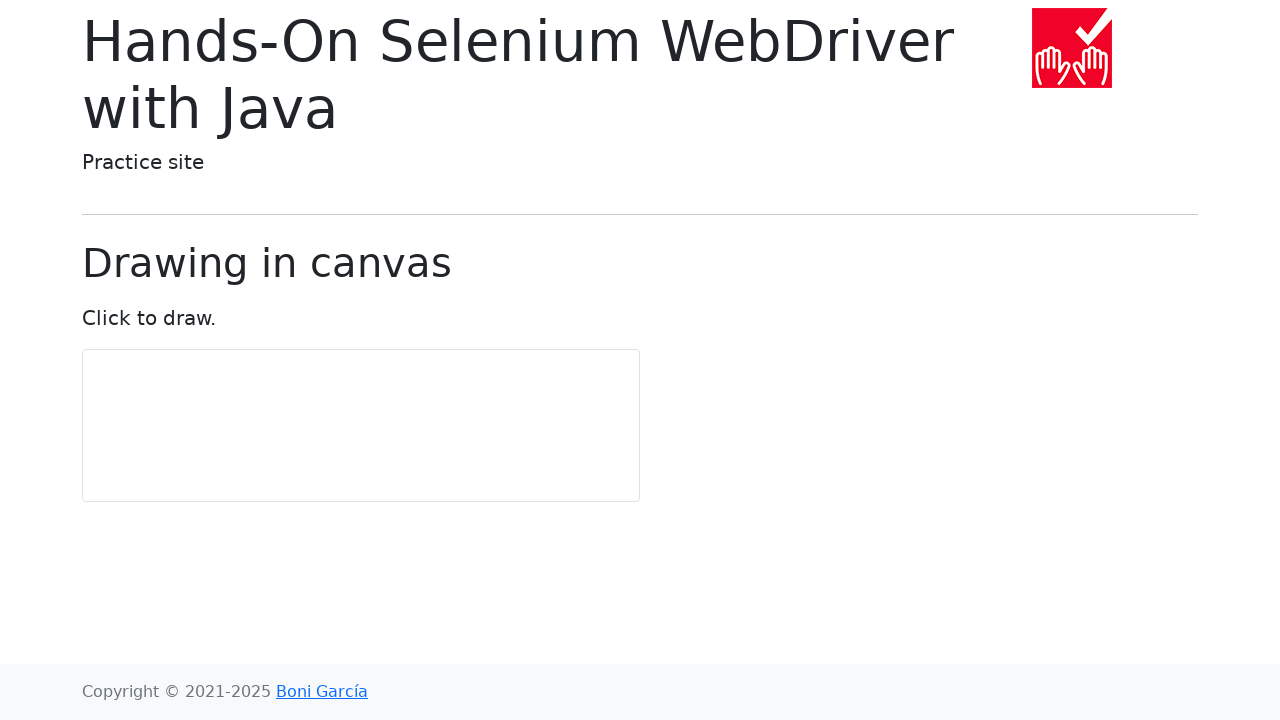

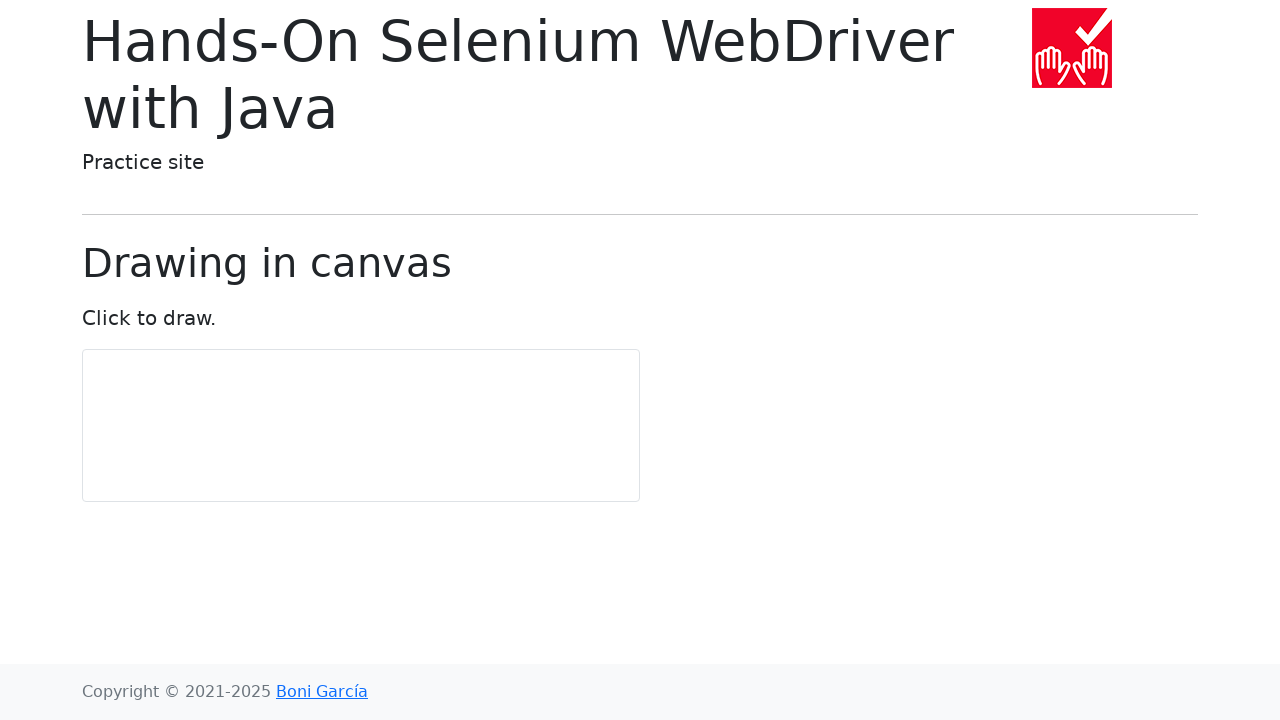